Performs a click-and-hold on source element, moves to target element, then releases the mouse button

Starting URL: https://crossbrowsertesting.github.io/drag-and-drop

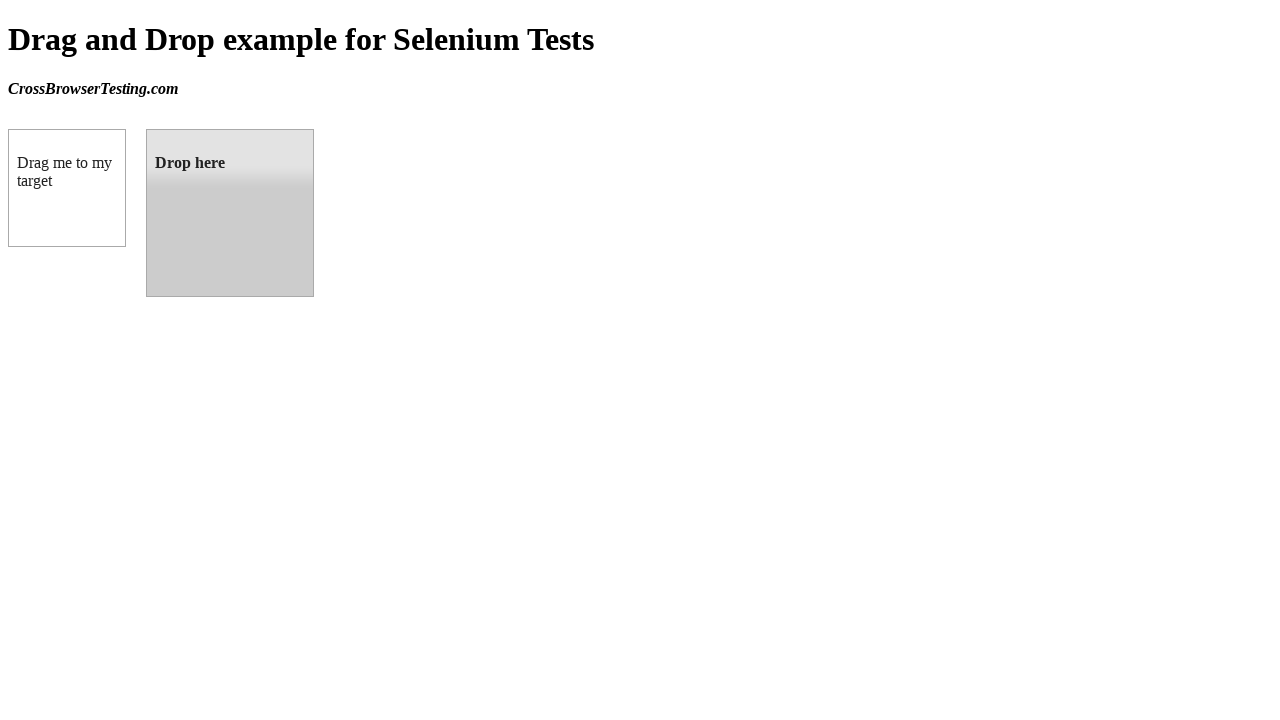

Located source element with id 'draggable'
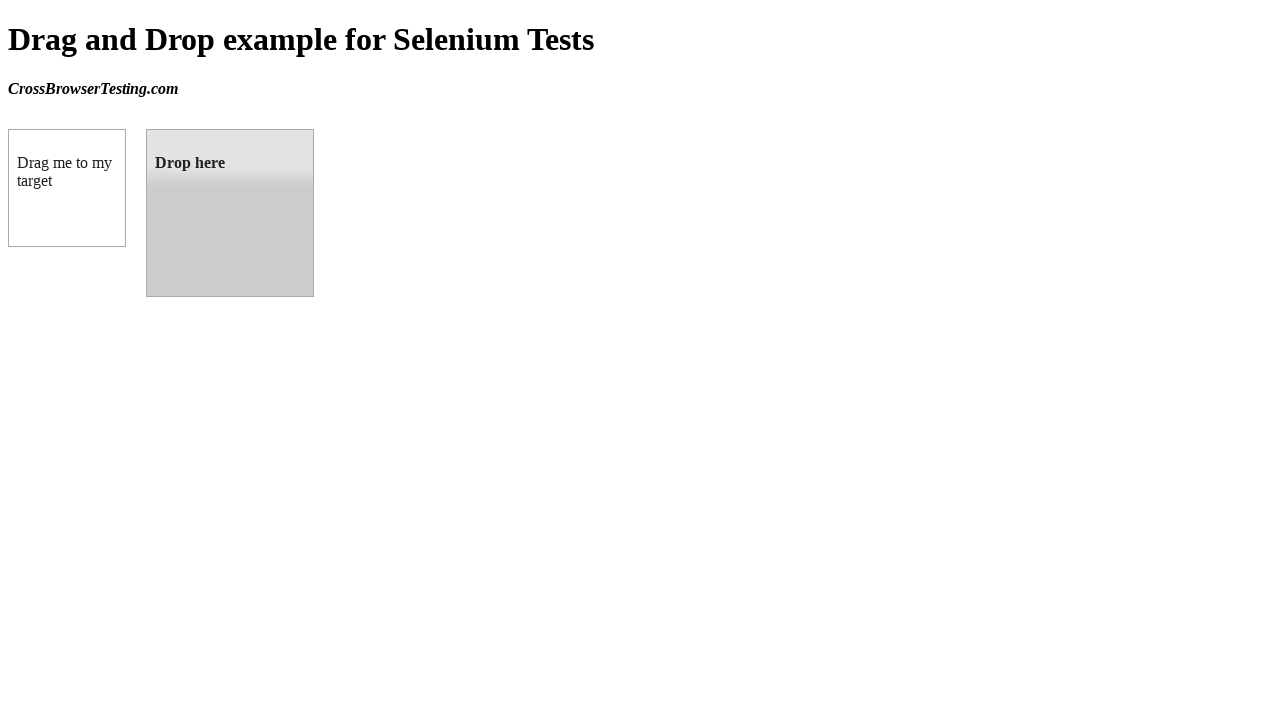

Located target element with id 'droppable'
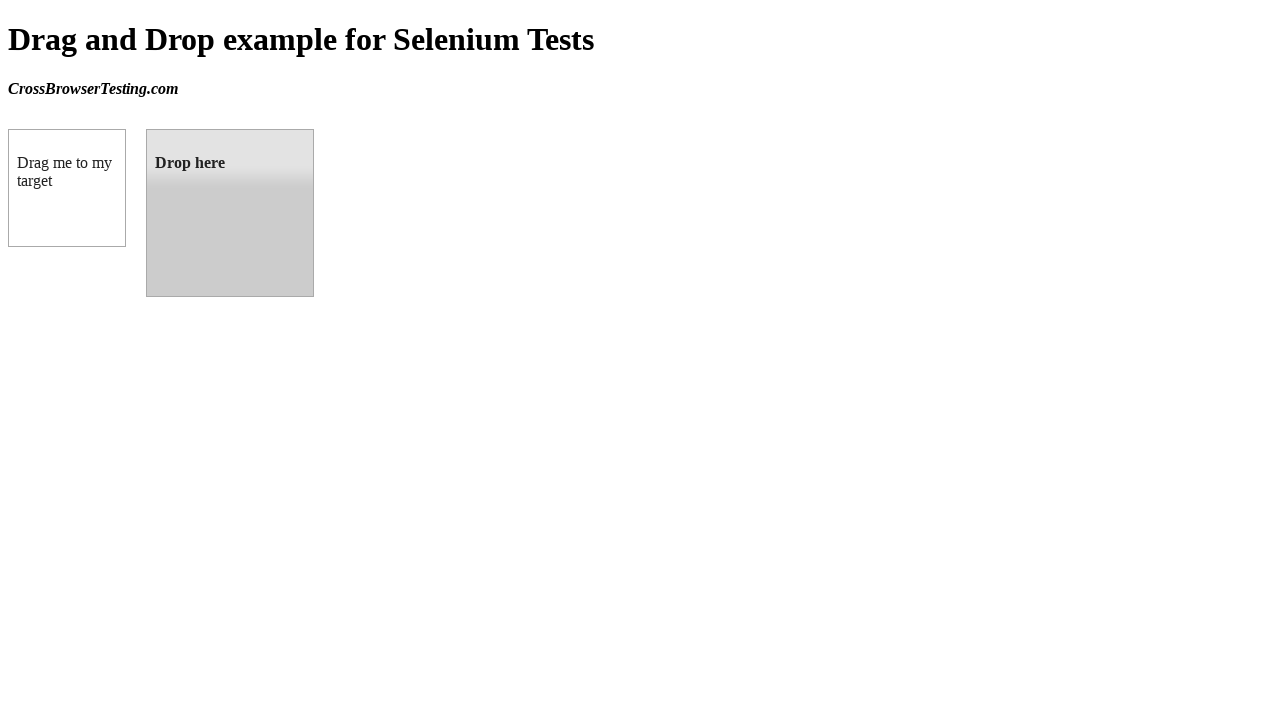

Retrieved bounding box of source element
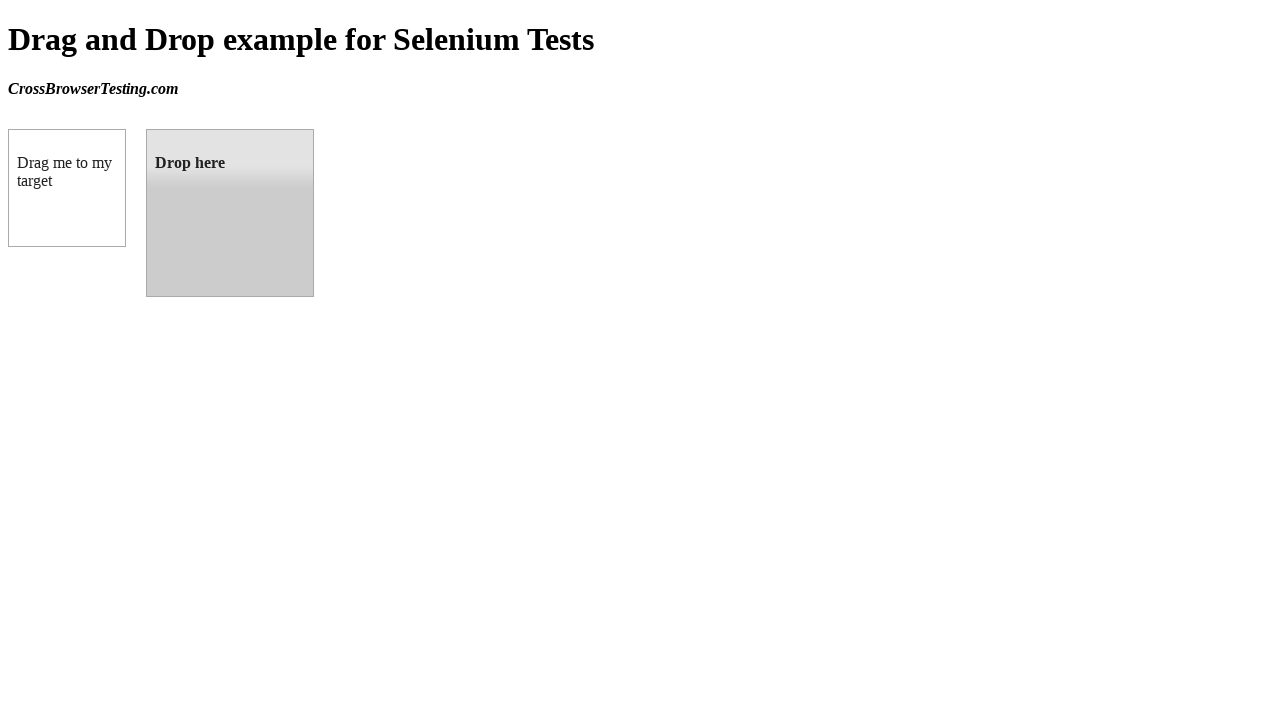

Calculated center coordinates of source element
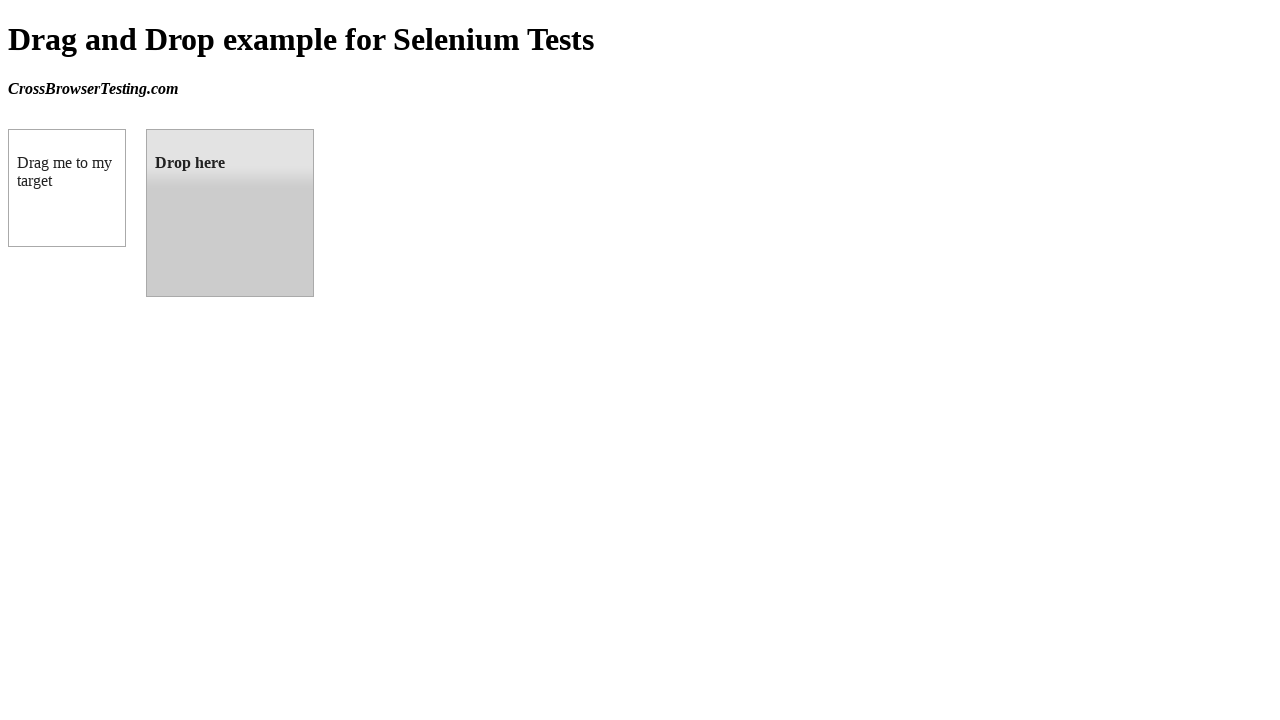

Retrieved bounding box of target element
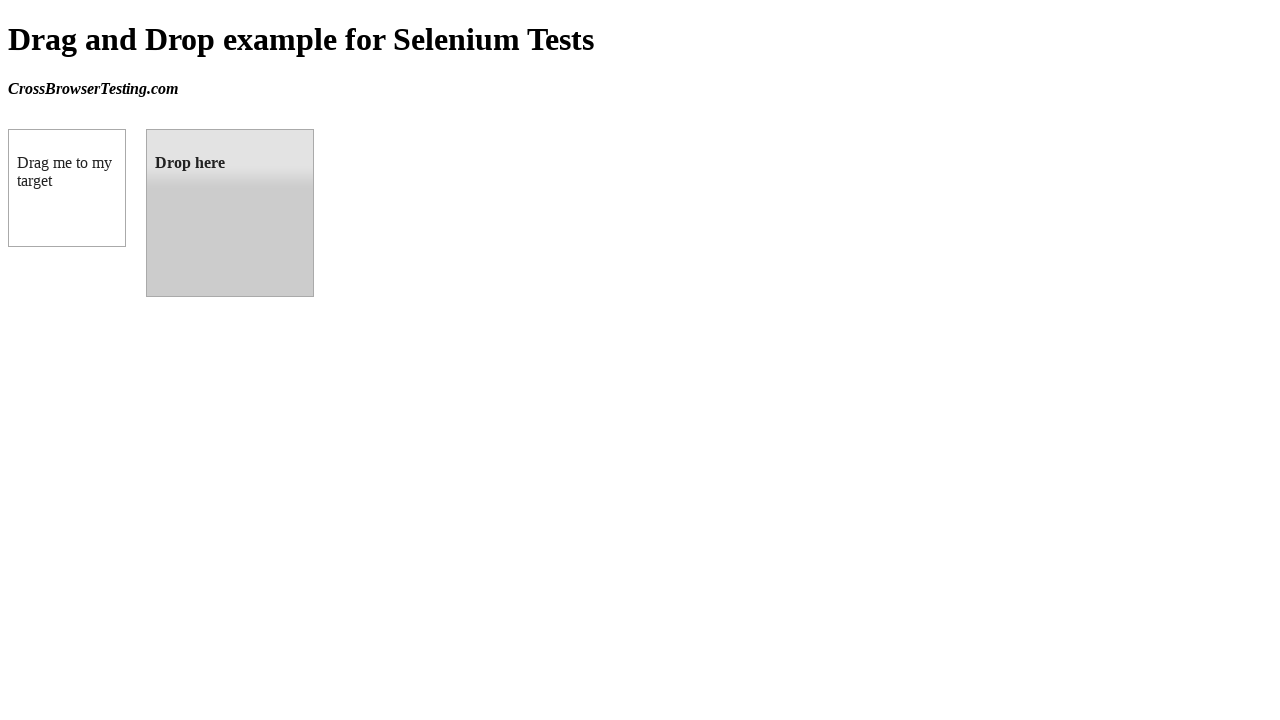

Calculated center coordinates of target element
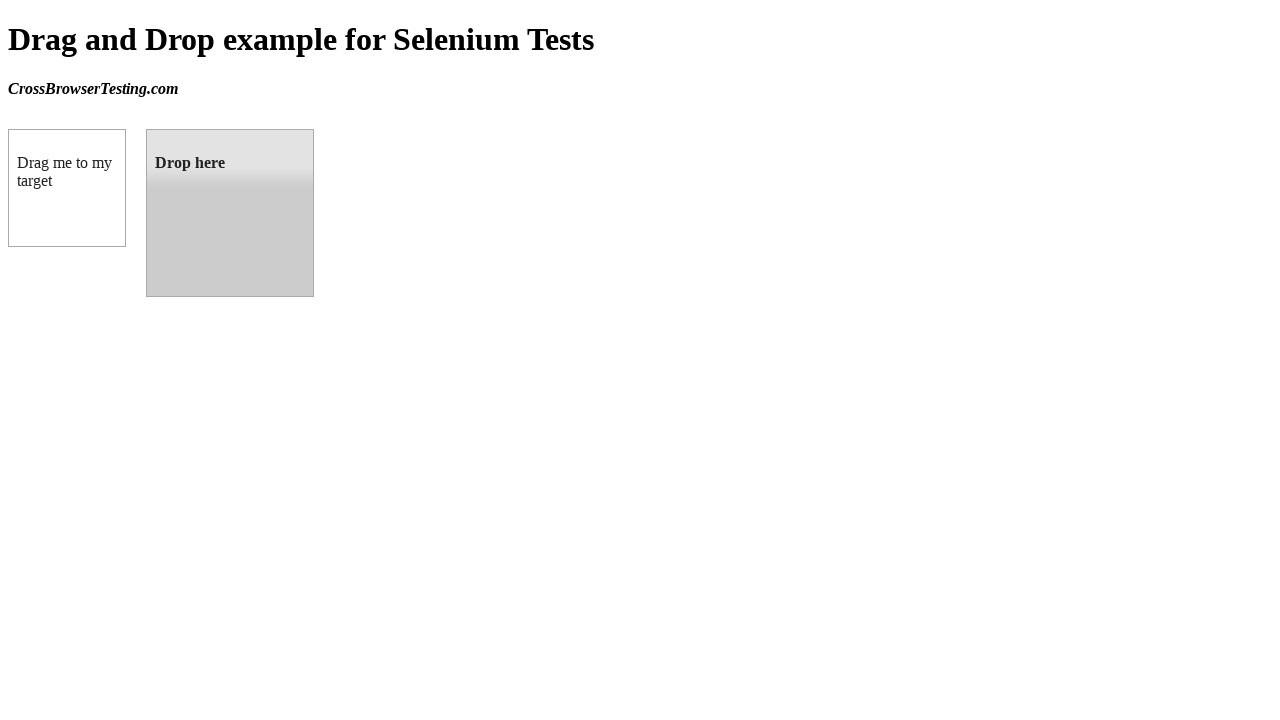

Moved mouse to source element center position at (67, 188)
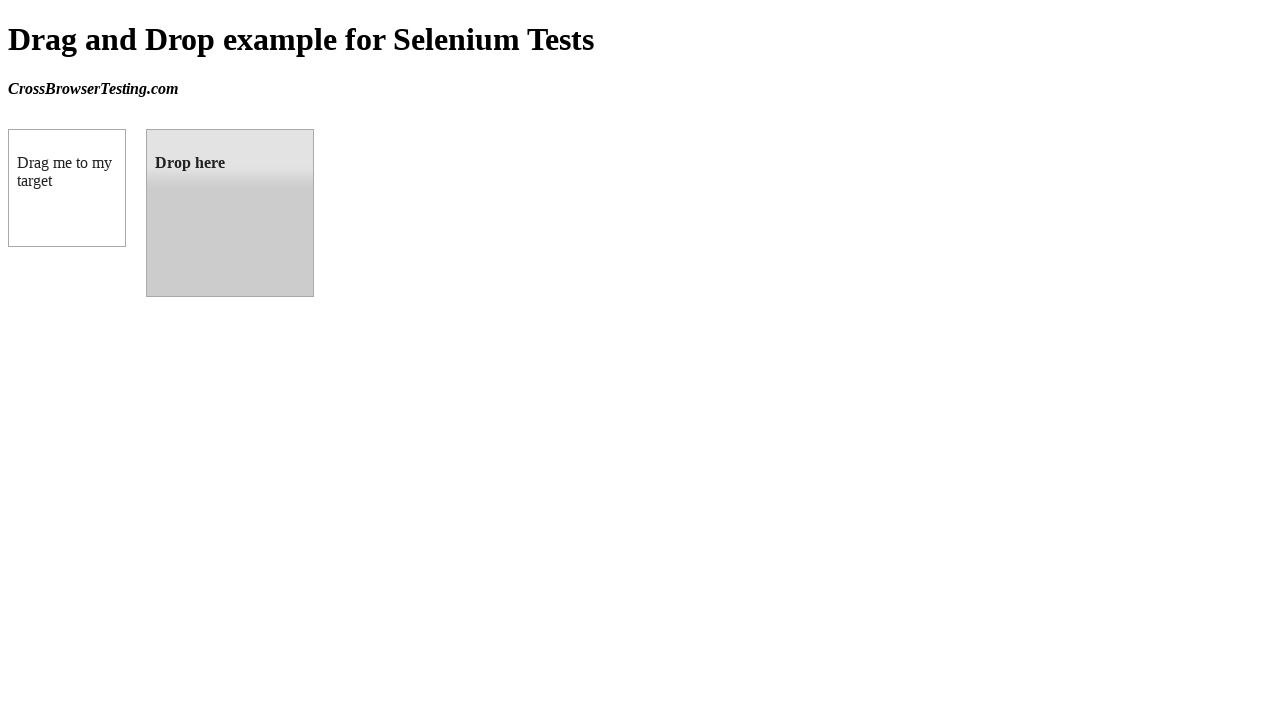

Pressed mouse button down on source element at (67, 188)
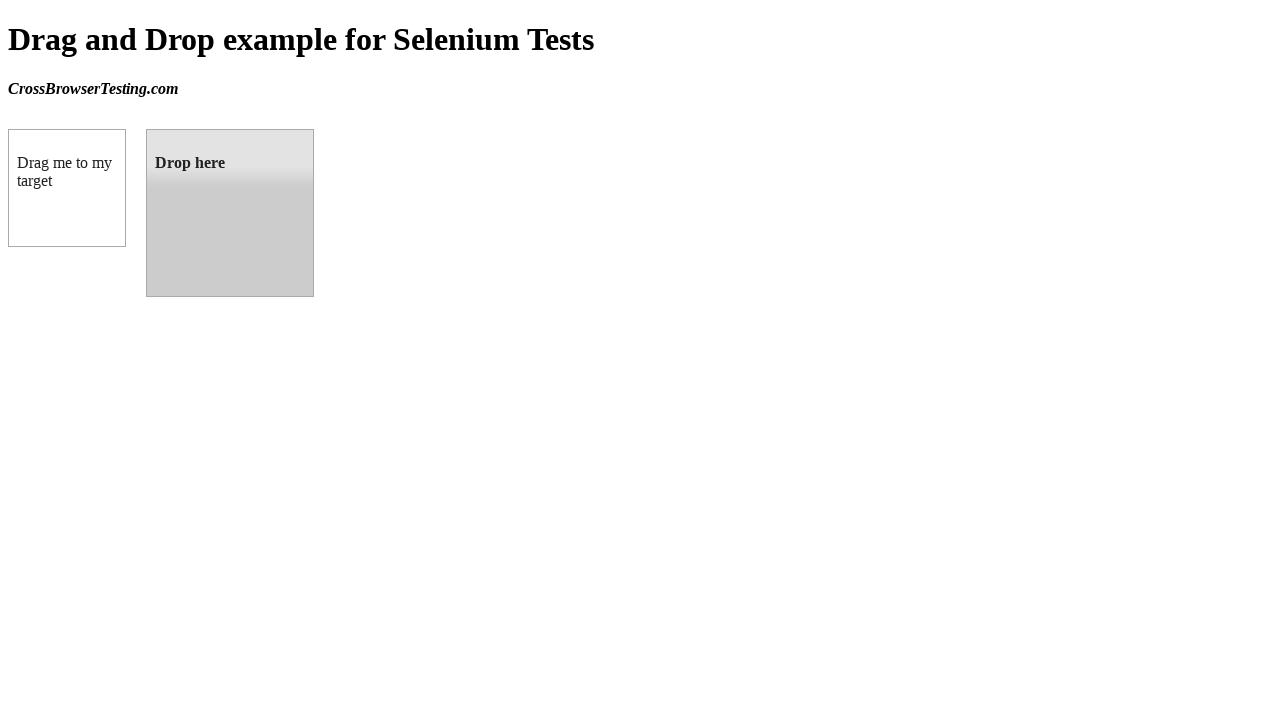

Dragged mouse to target element center position while holding button at (230, 213)
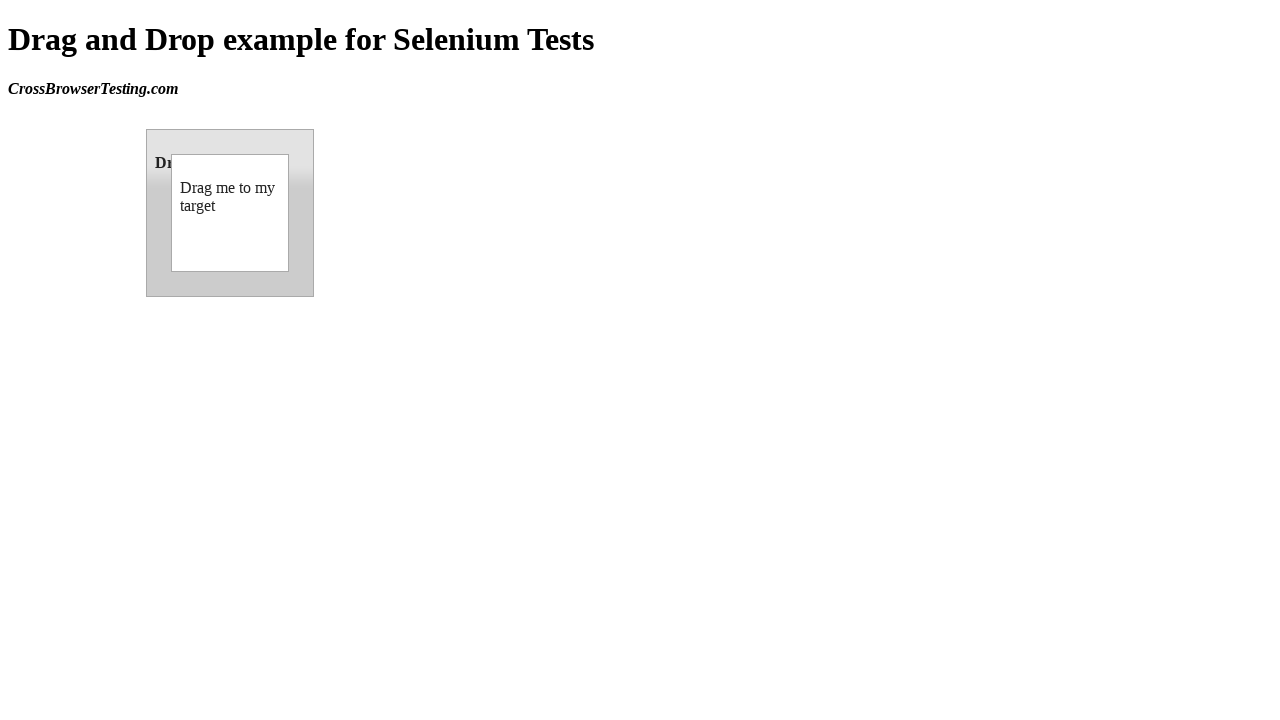

Released mouse button on target element to complete drag-and-drop at (230, 213)
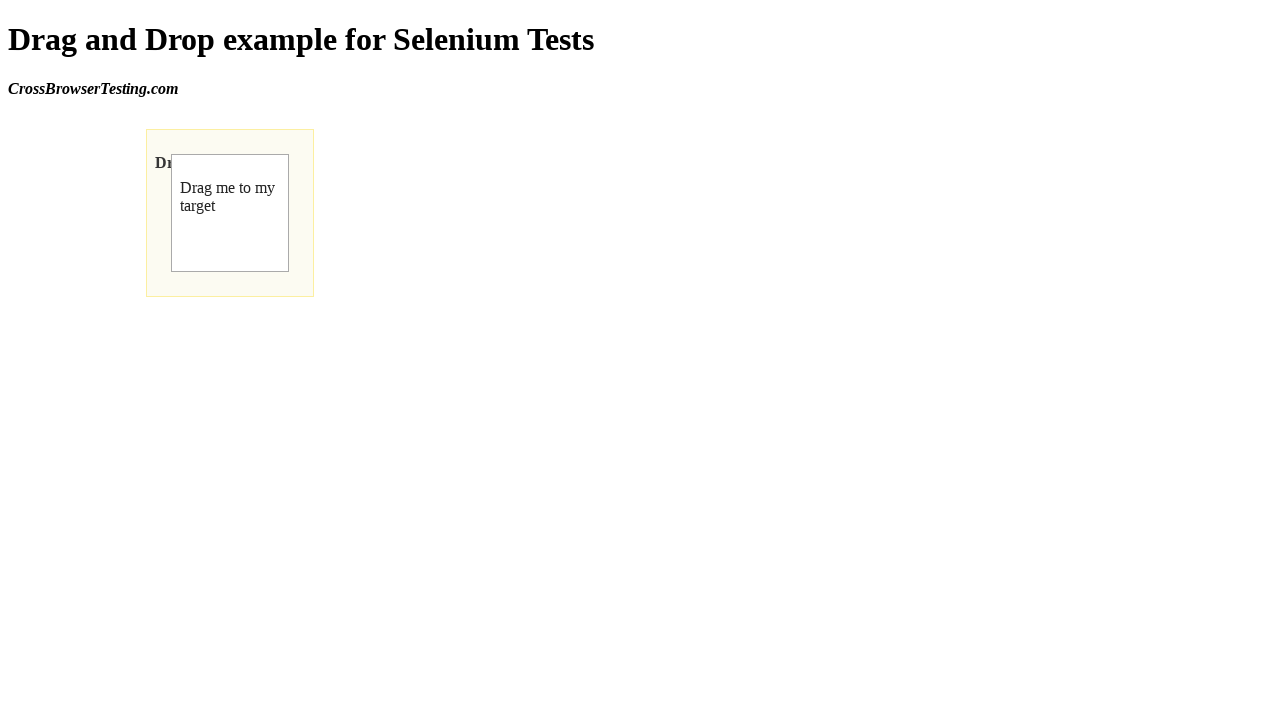

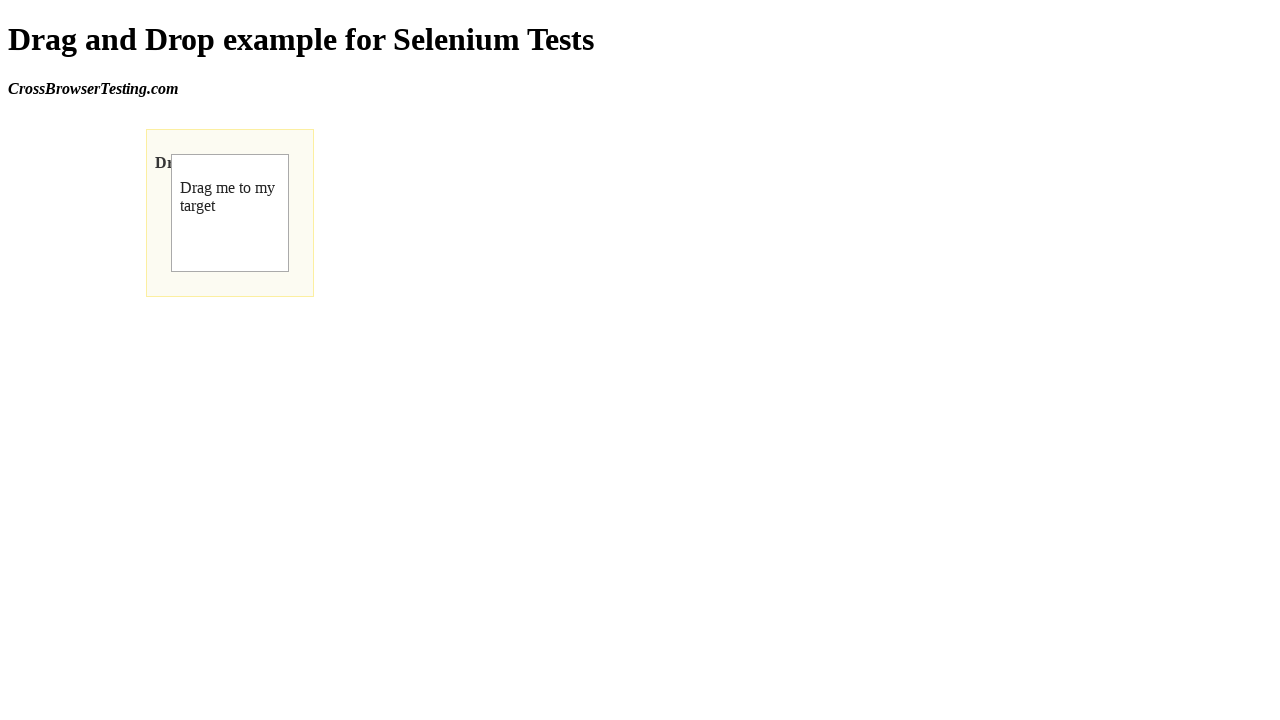